Tests the Song Lyrics page by clicking the menu link and verifying the lyrics content is displayed

Starting URL: http://www.99-bottles-of-beer.net/

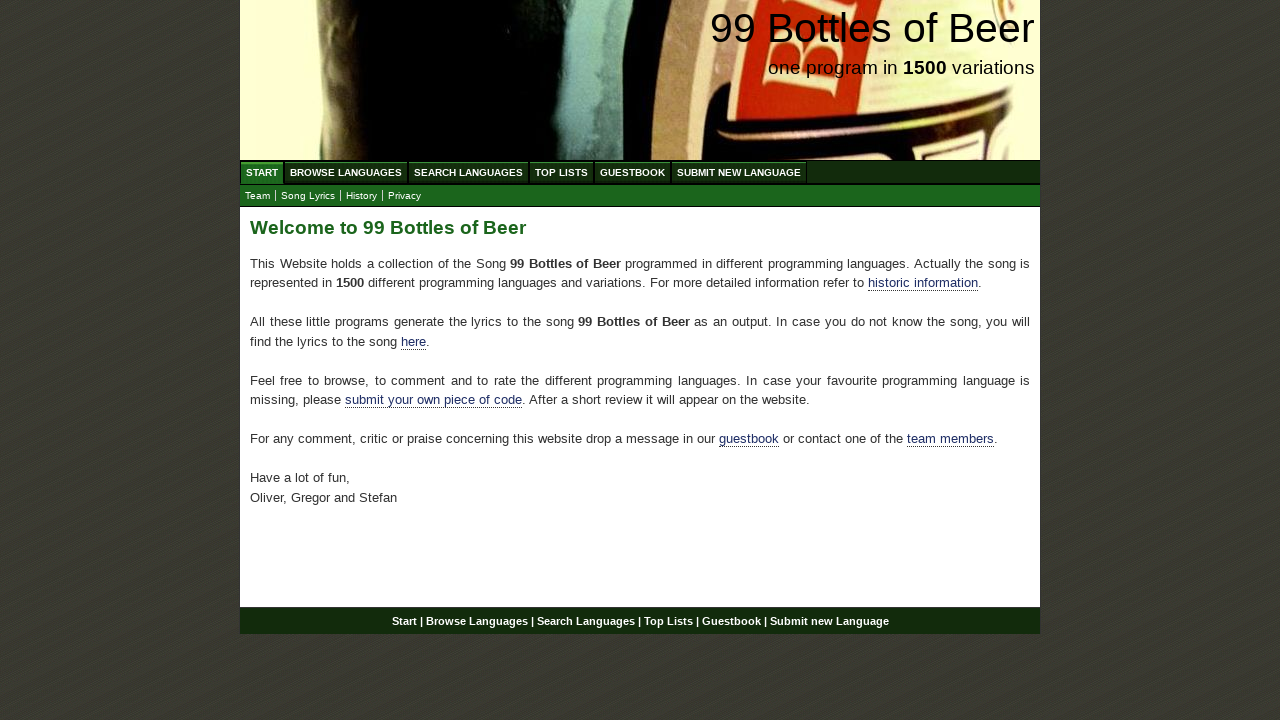

Clicked on Song Lyrics menu link at (308, 196) on a:text('Song Lyrics')
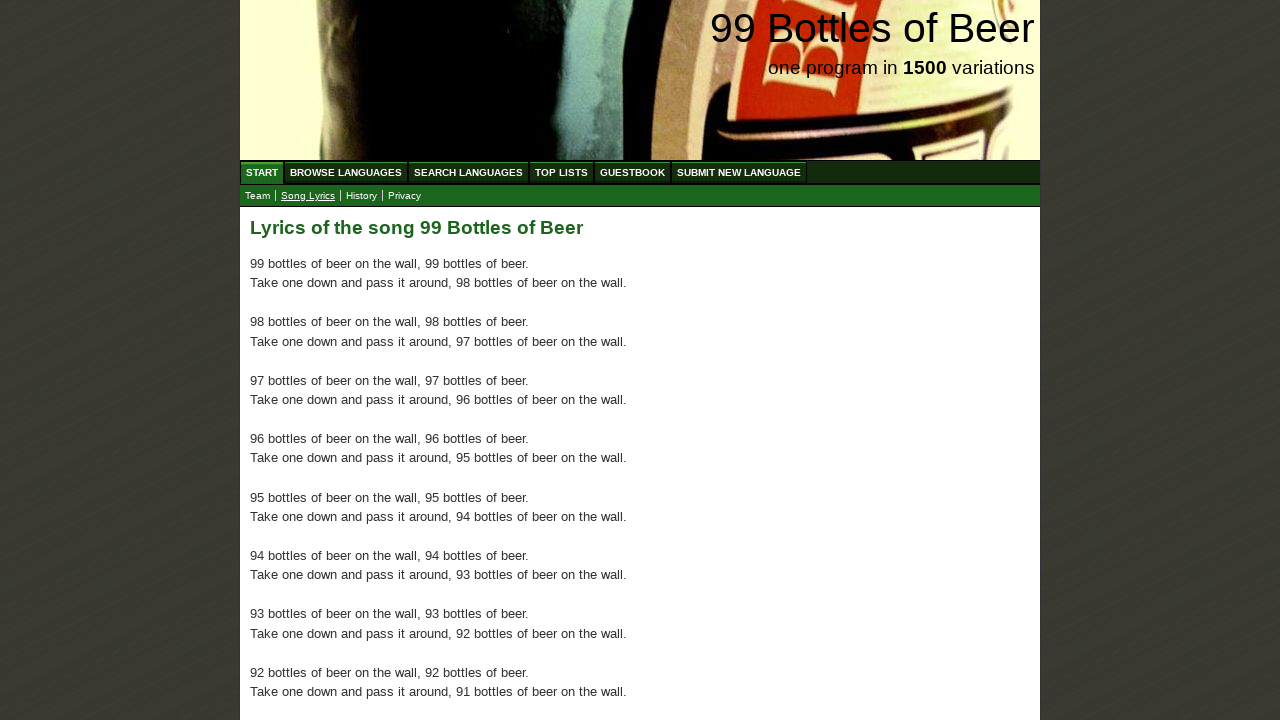

Lyrics content loaded and paragraph elements are present
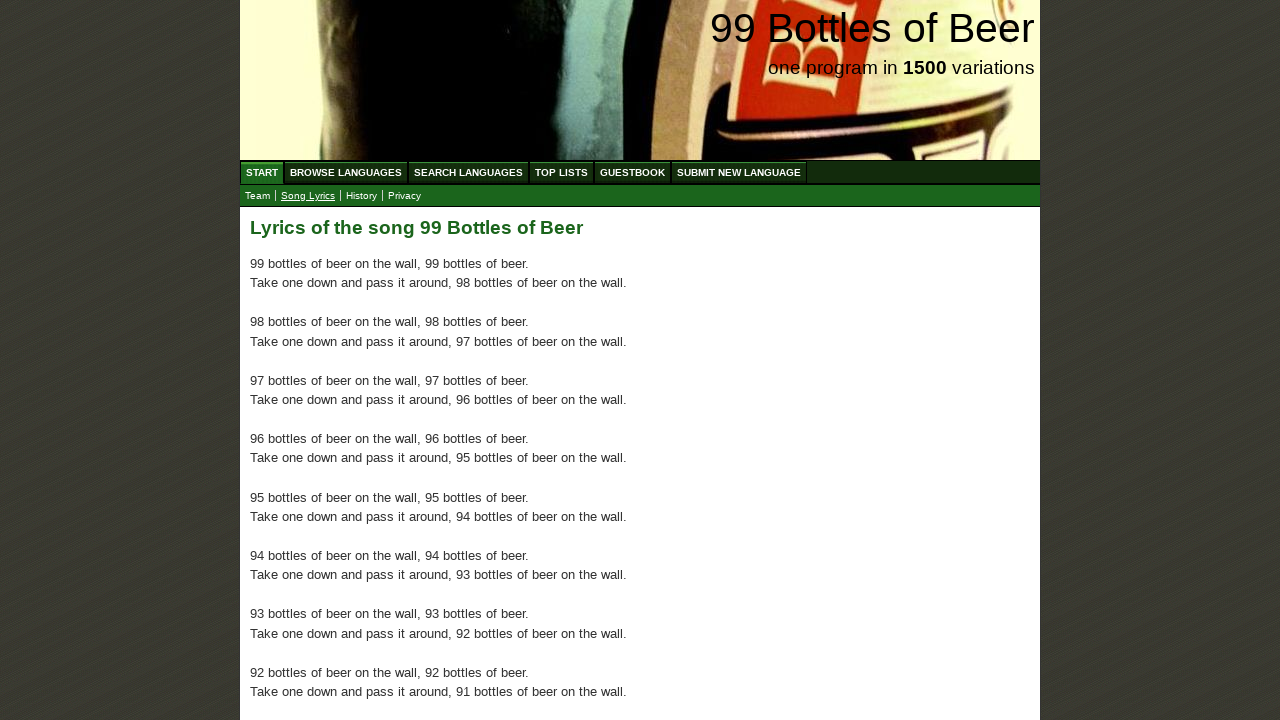

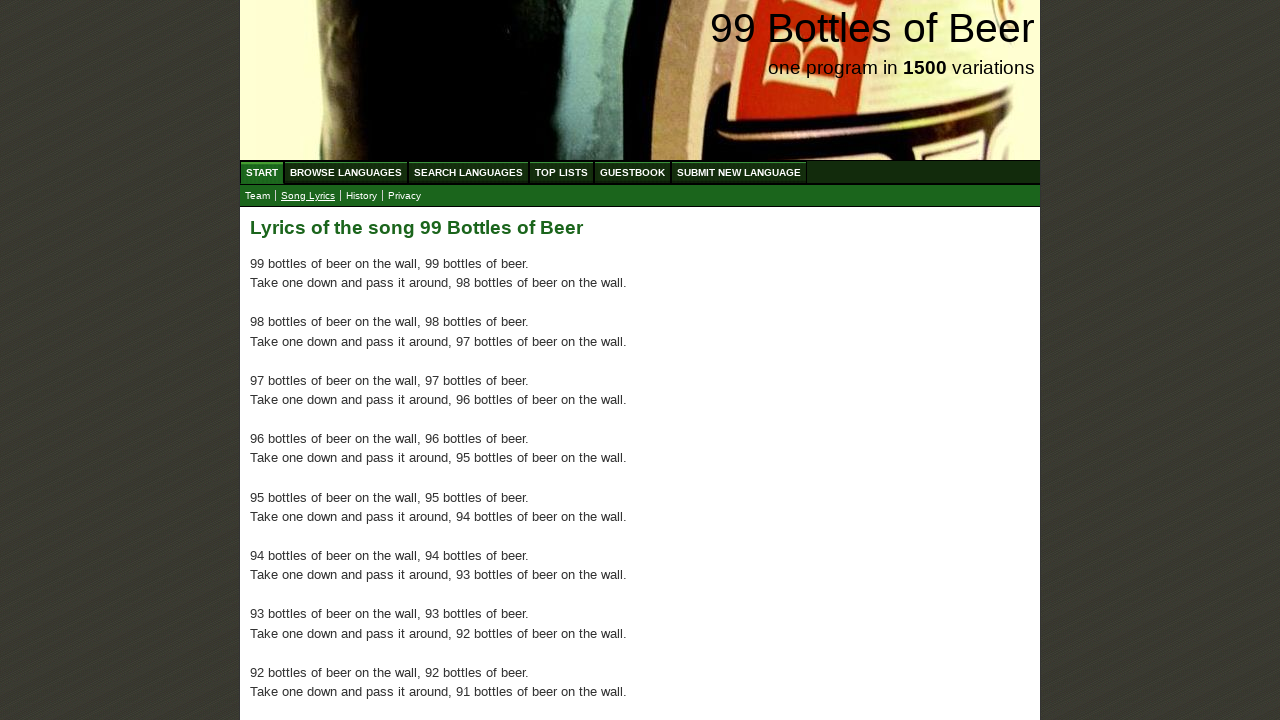